Navigates to the Groww investment platform homepage and verifies the page loads successfully

Starting URL: https://groww.in/

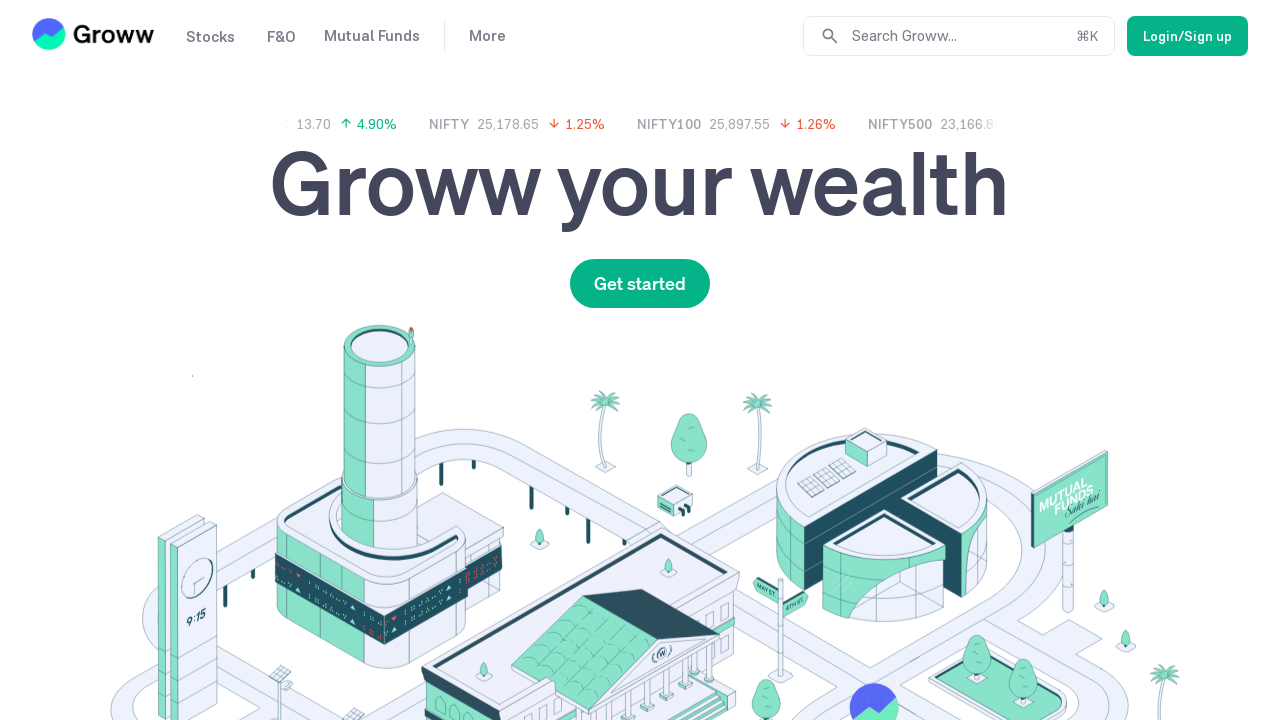

Waited for page DOM content to load on Groww homepage
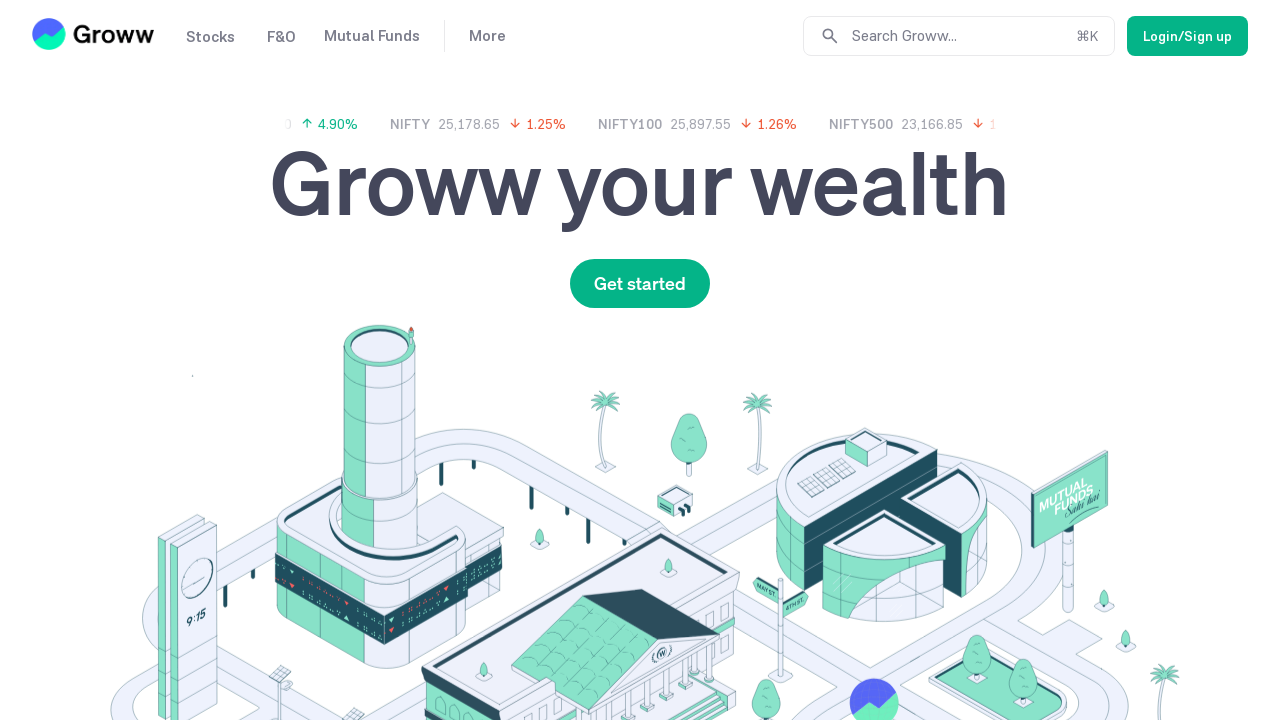

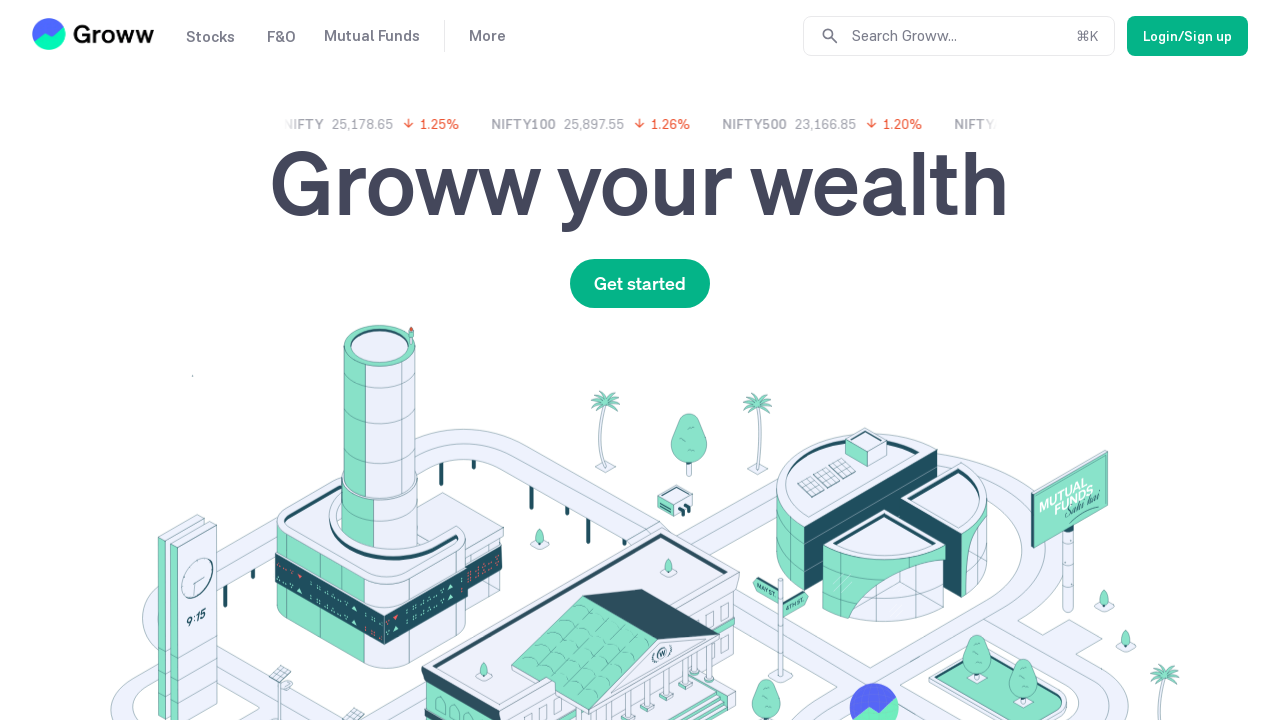